Tests clicking a button with dynamic class attributes three times and handling alert popups after each click

Starting URL: http://uitestingplayground.com/classattr

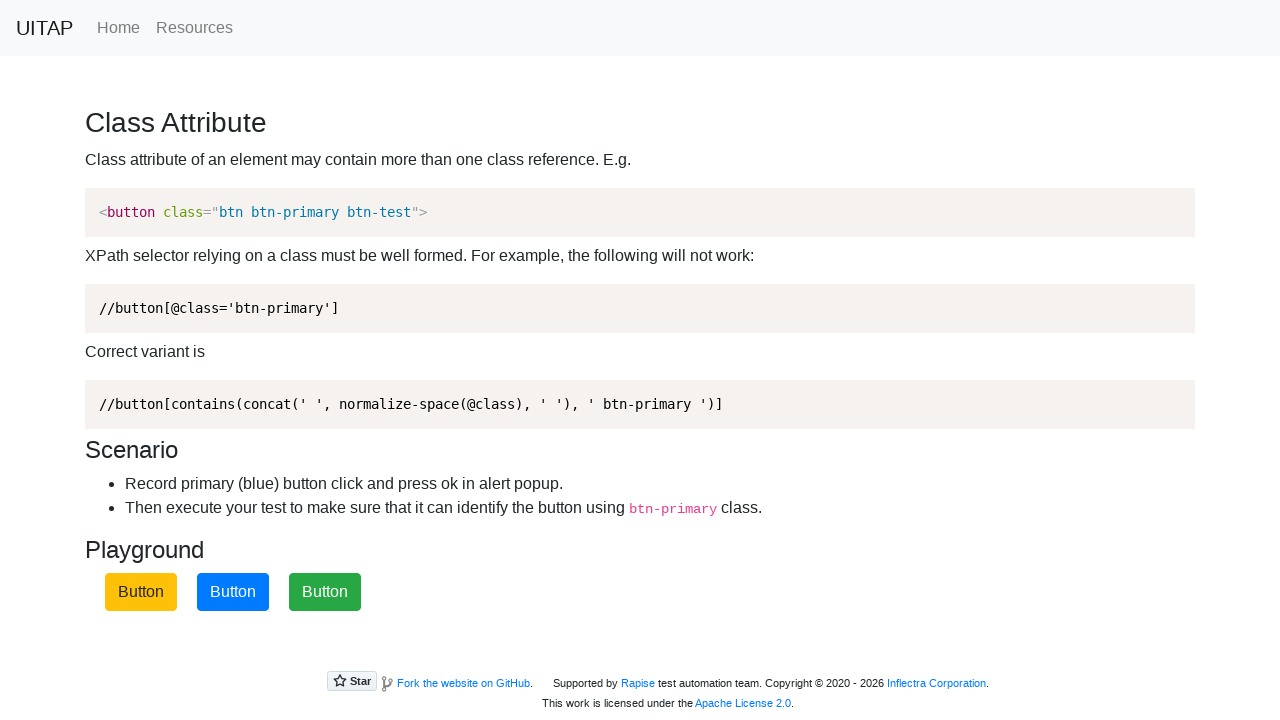

Clicked the blue button with dynamic class attributes at (233, 592) on xpath=//button[contains(concat(' ', normalize-space(@class), ' '), ' btn-primary
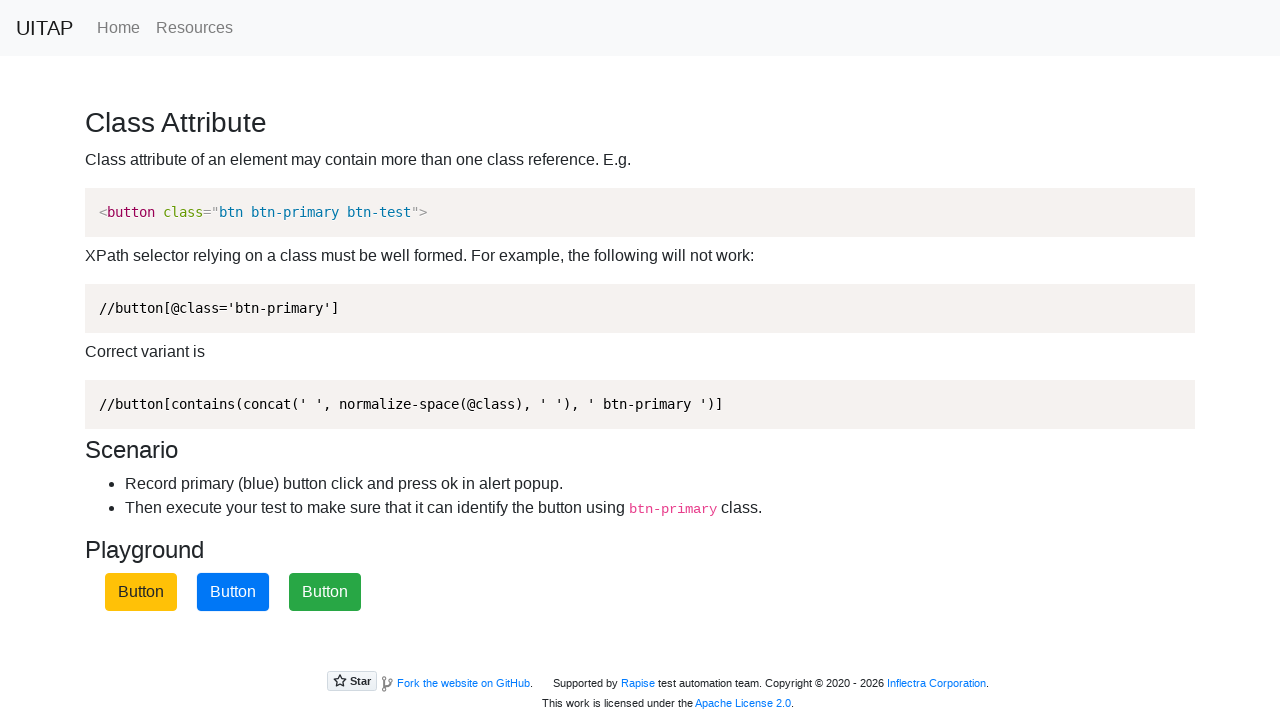

Accepted alert popup
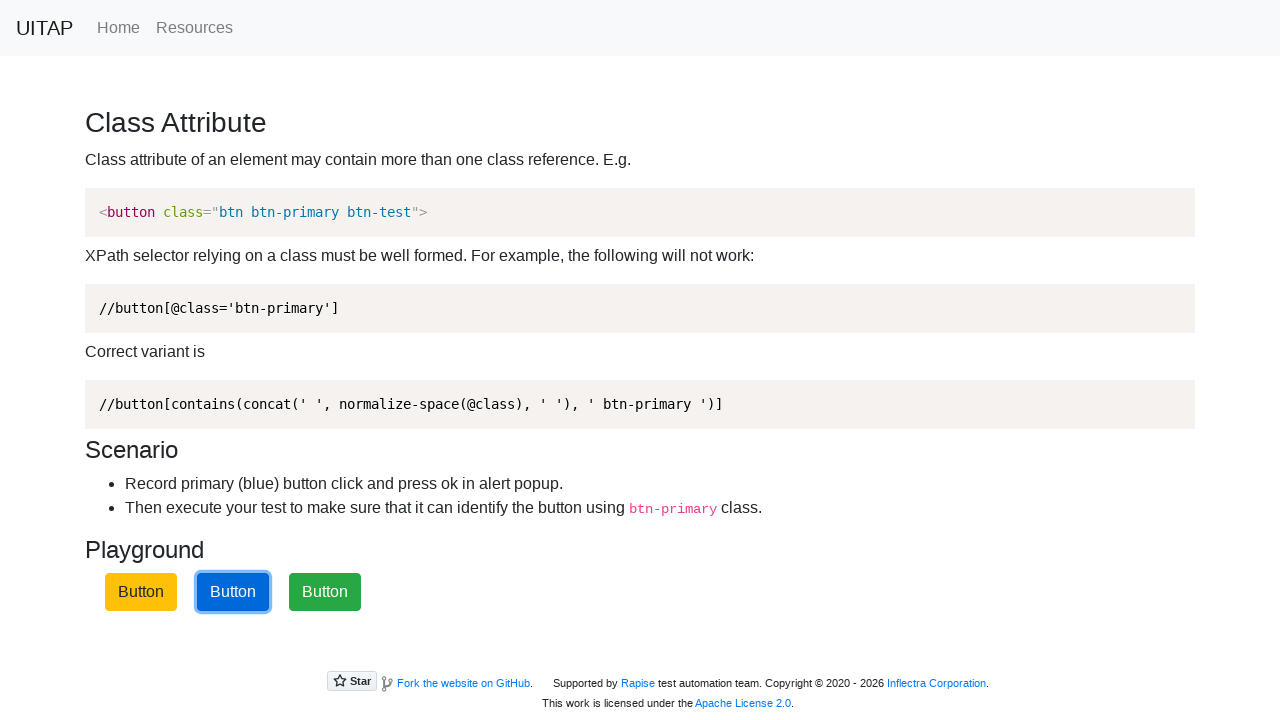

Clicked the blue button with dynamic class attributes at (233, 592) on xpath=//button[contains(concat(' ', normalize-space(@class), ' '), ' btn-primary
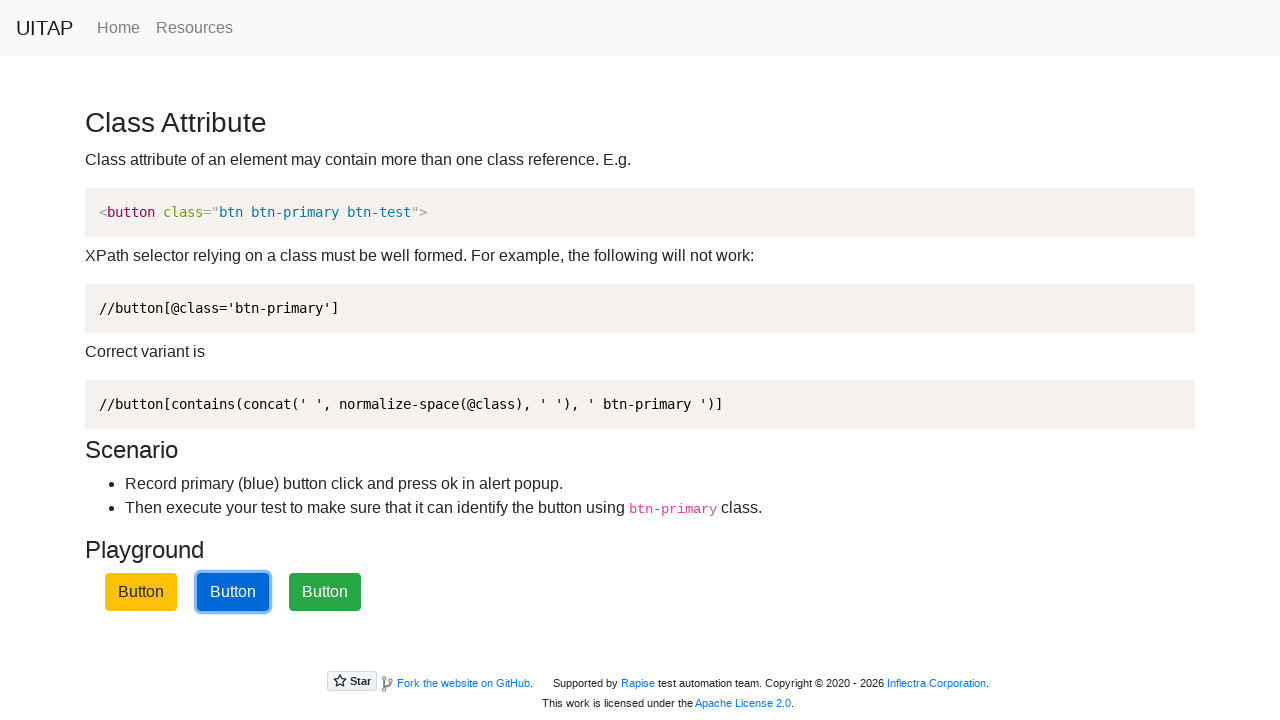

Accepted alert popup
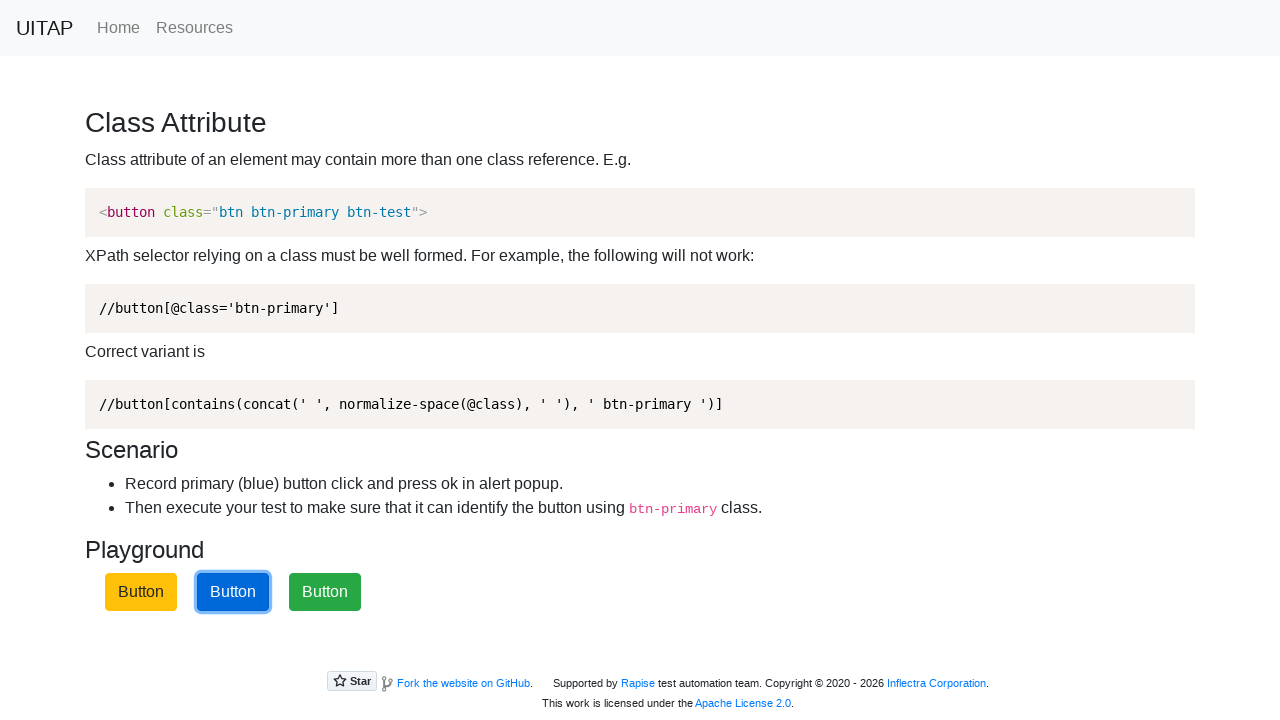

Clicked the blue button with dynamic class attributes at (233, 592) on xpath=//button[contains(concat(' ', normalize-space(@class), ' '), ' btn-primary
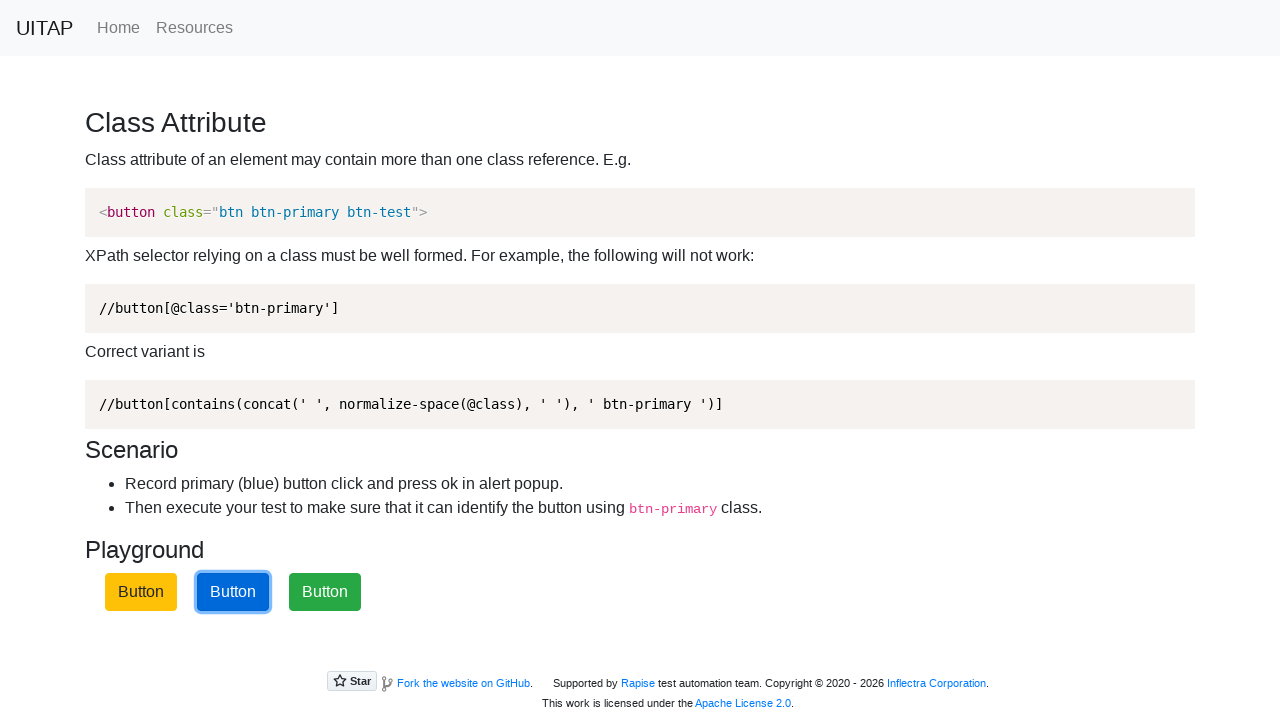

Accepted alert popup
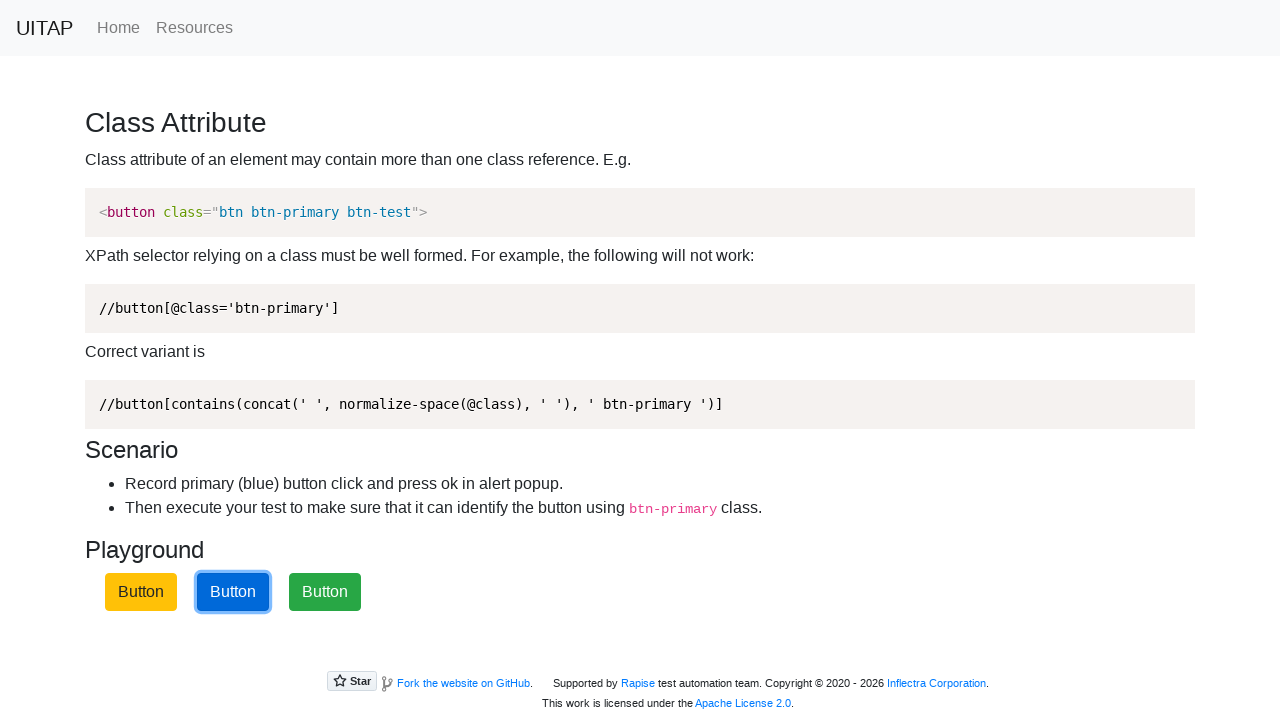

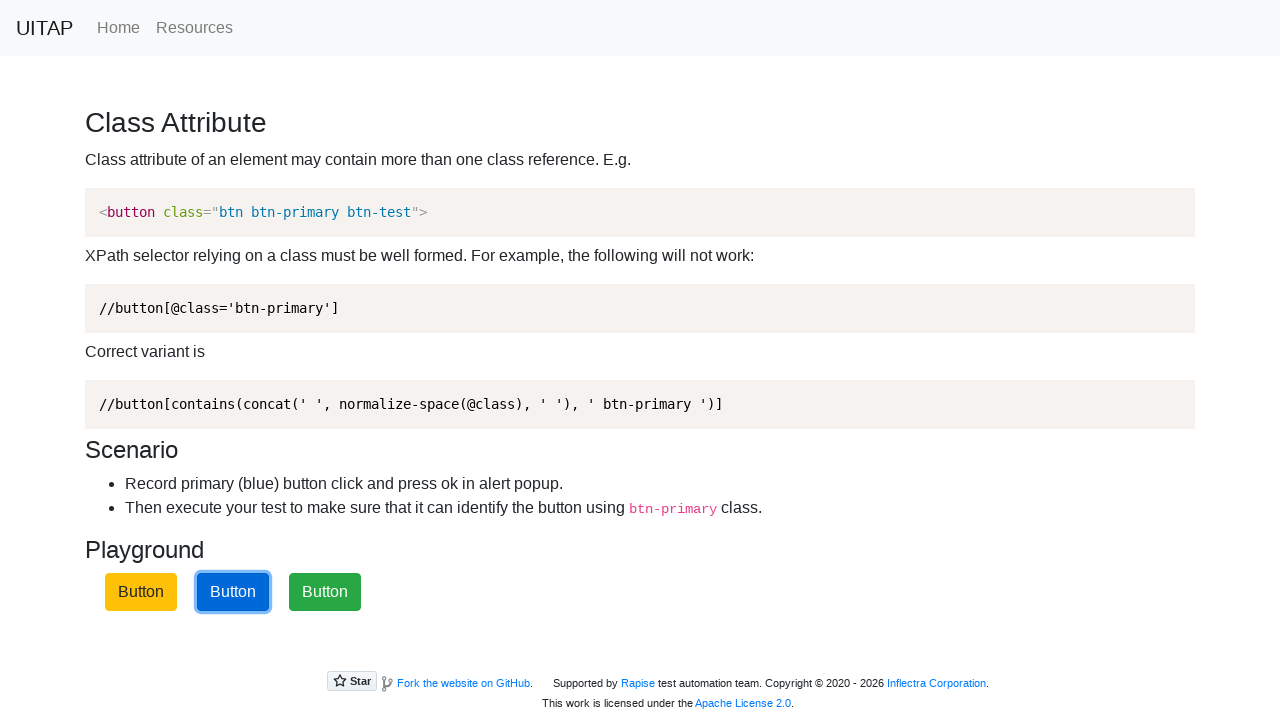